Tests date picker dropdown functionality by selecting a specific date through year, month, and day dropdowns

Starting URL: https://demoapps.qspiders.com/ui/datePick/datedropdown?sublist=1

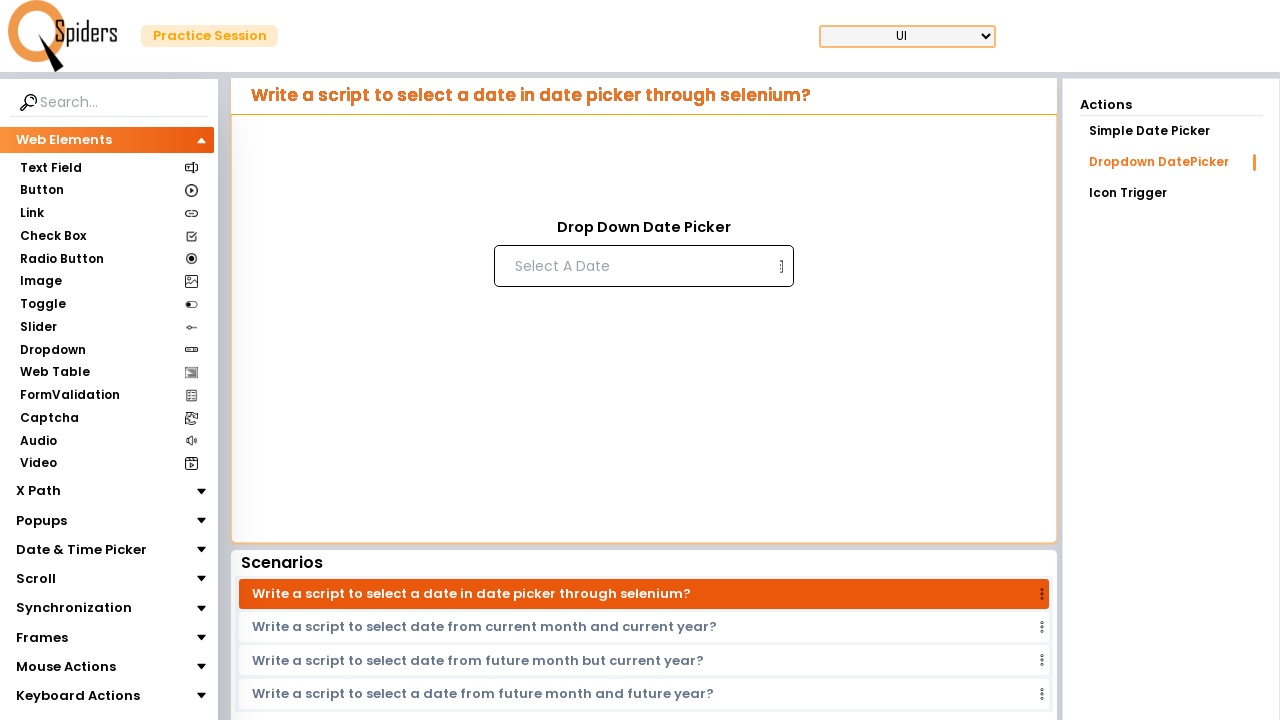

Clicked date input to open date picker at (642, 266) on input[placeholder='Select A Date']
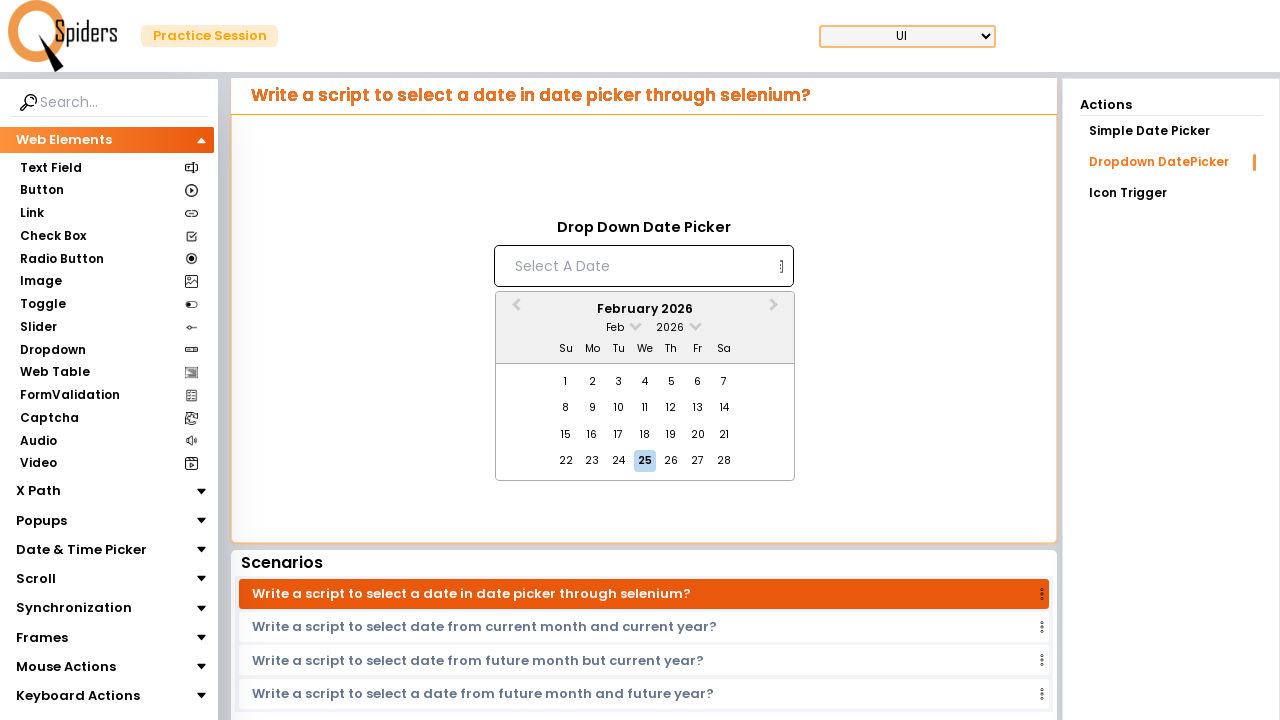

Clicked year dropdown arrow at (695, 324) on span.react-datepicker__year-read-view--down-arrow
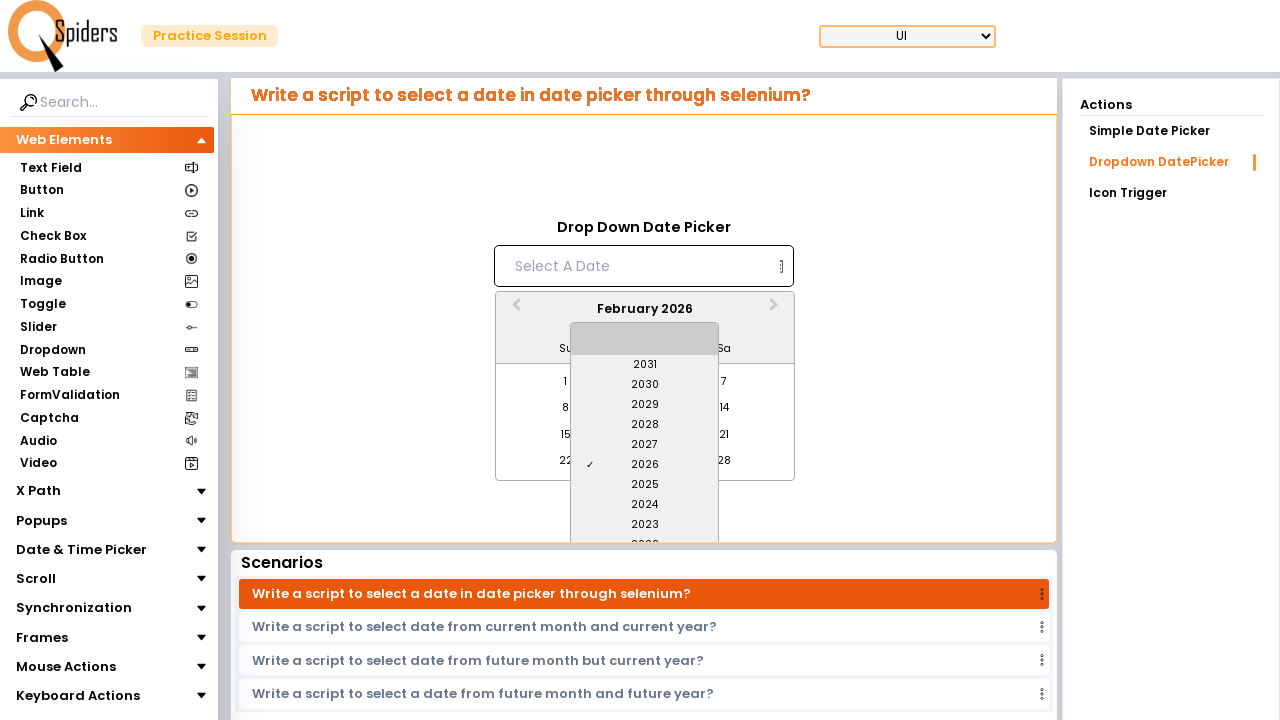

Clicked previous years navigation arrow to find year 1998 at (645, 526) on a.react-datepicker__navigation.react-datepicker__navigation--years.react-datepic
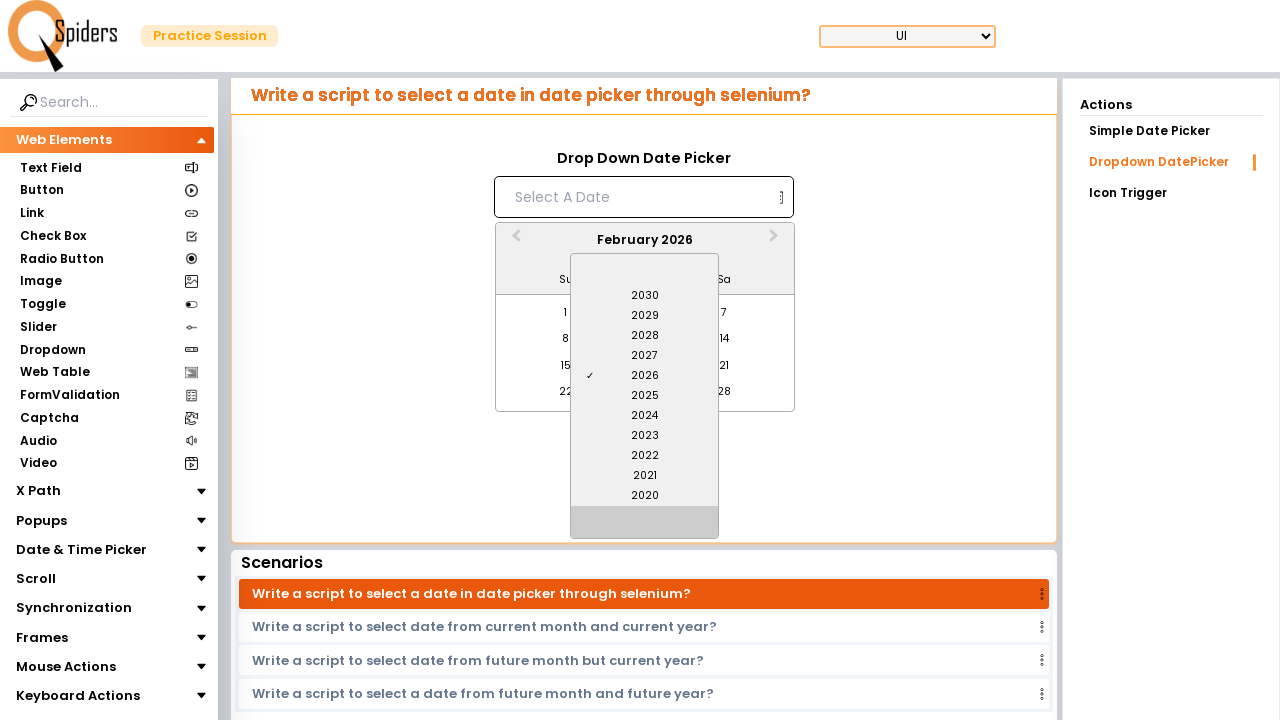

Clicked previous years navigation arrow to find year 1998 at (645, 526) on a.react-datepicker__navigation.react-datepicker__navigation--years.react-datepic
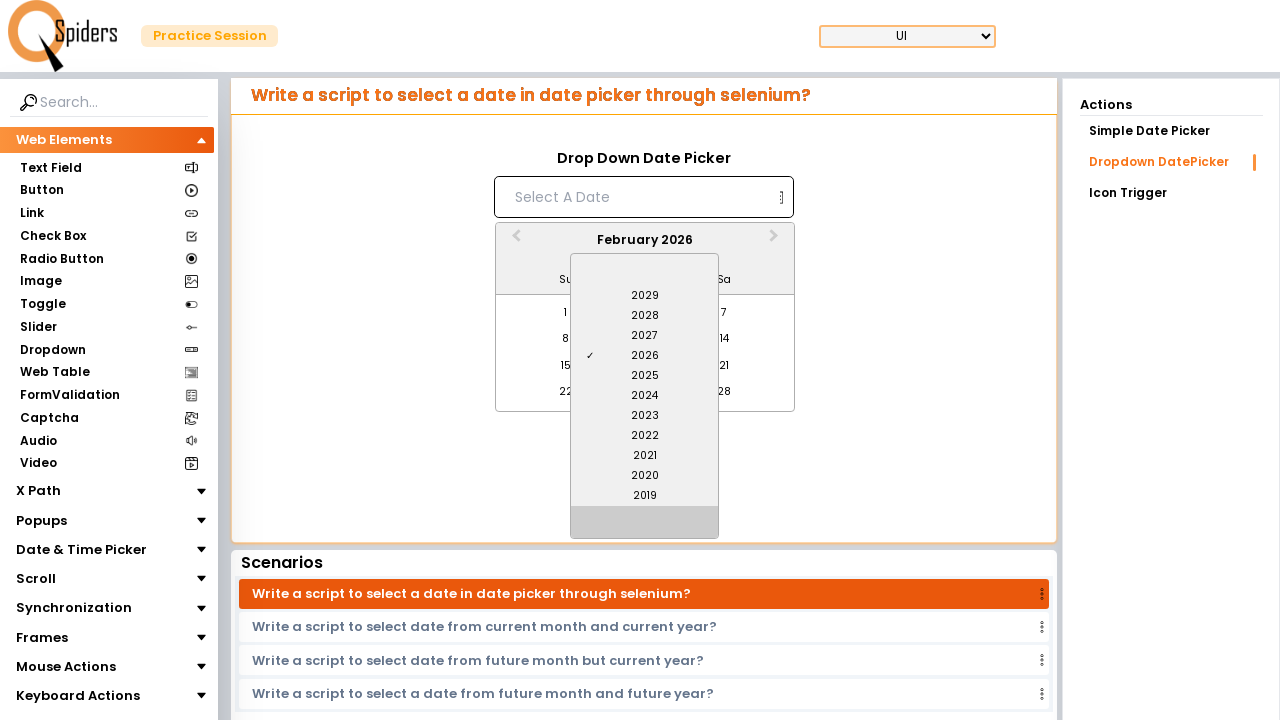

Clicked previous years navigation arrow to find year 1998 at (645, 526) on a.react-datepicker__navigation.react-datepicker__navigation--years.react-datepic
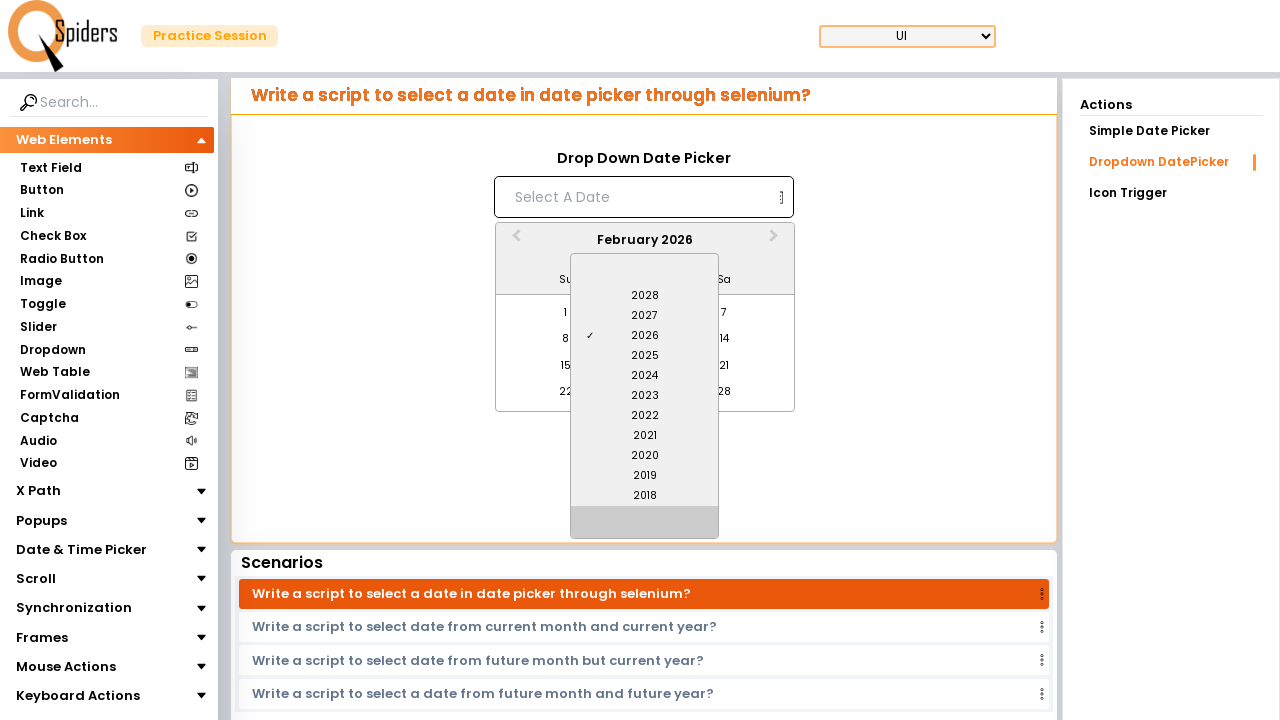

Clicked previous years navigation arrow to find year 1998 at (645, 526) on a.react-datepicker__navigation.react-datepicker__navigation--years.react-datepic
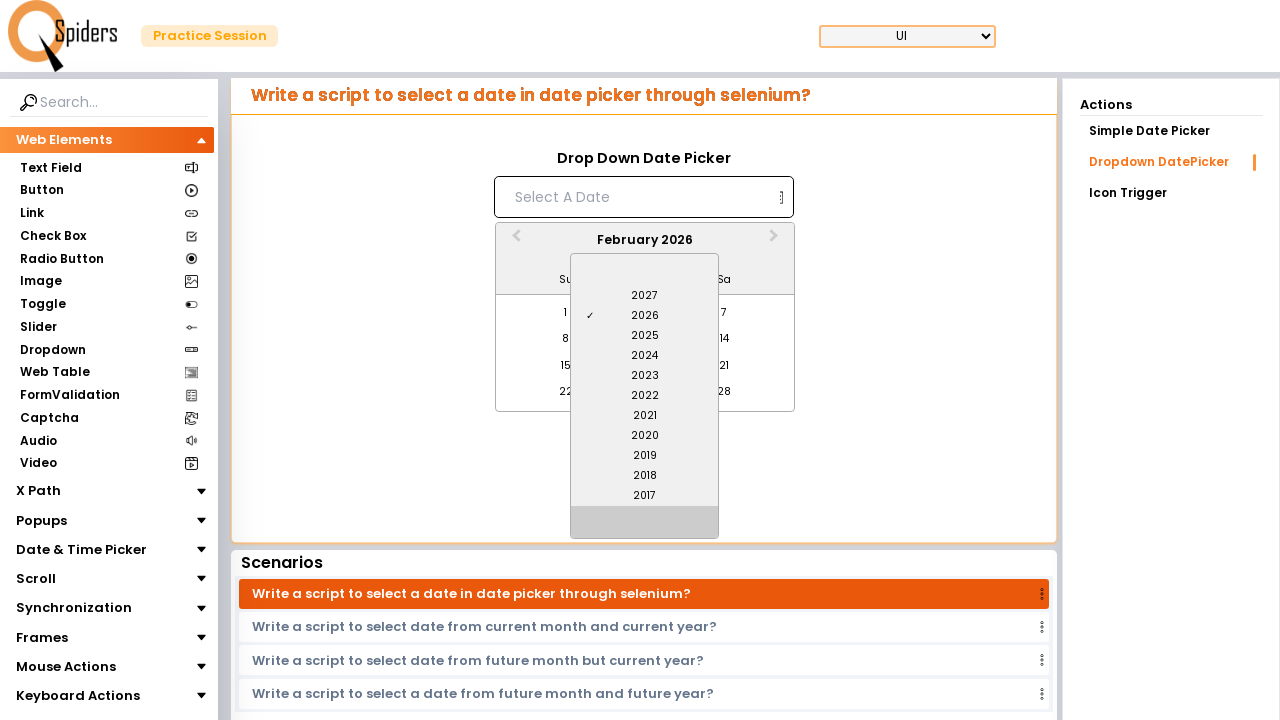

Clicked previous years navigation arrow to find year 1998 at (645, 526) on a.react-datepicker__navigation.react-datepicker__navigation--years.react-datepic
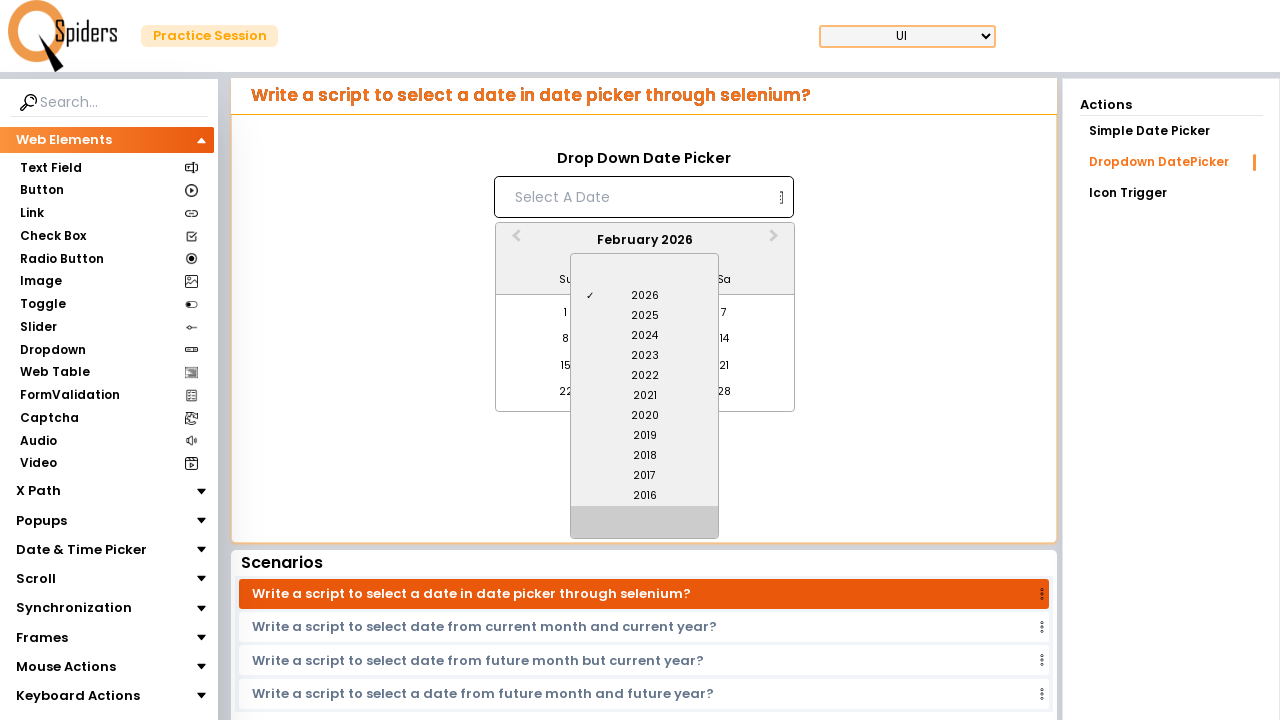

Clicked previous years navigation arrow to find year 1998 at (645, 526) on a.react-datepicker__navigation.react-datepicker__navigation--years.react-datepic
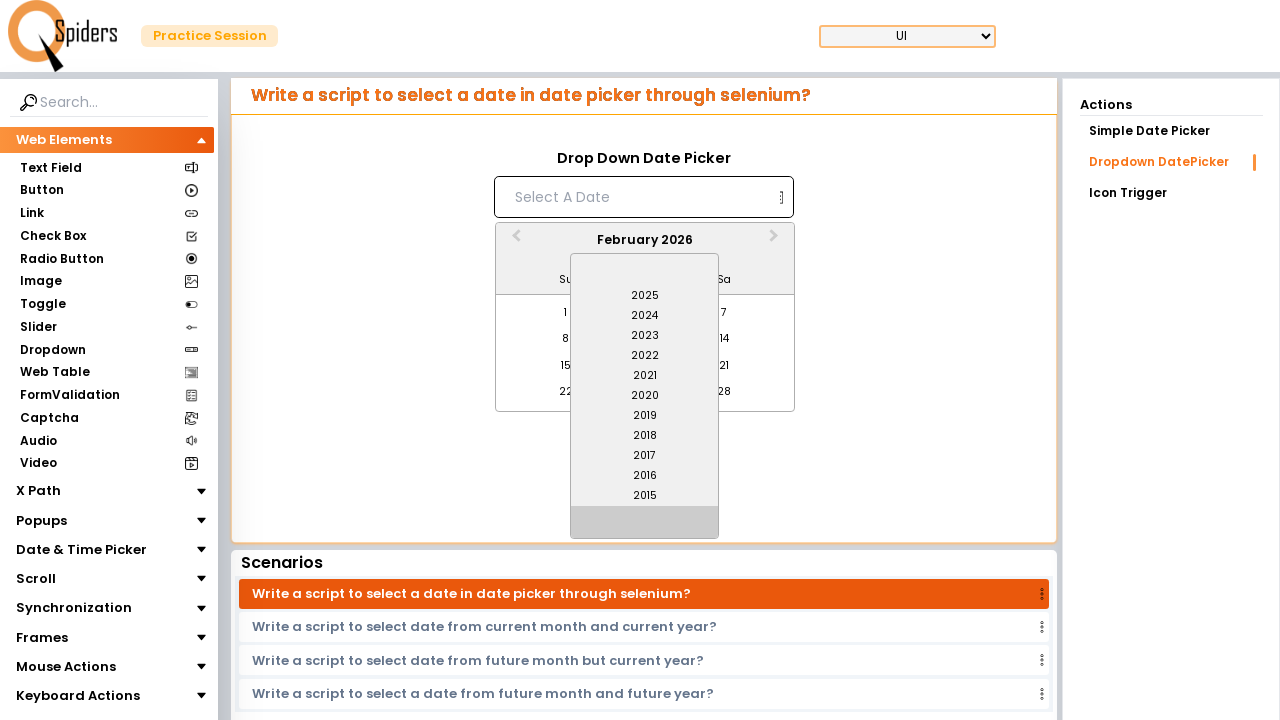

Clicked previous years navigation arrow to find year 1998 at (645, 526) on a.react-datepicker__navigation.react-datepicker__navigation--years.react-datepic
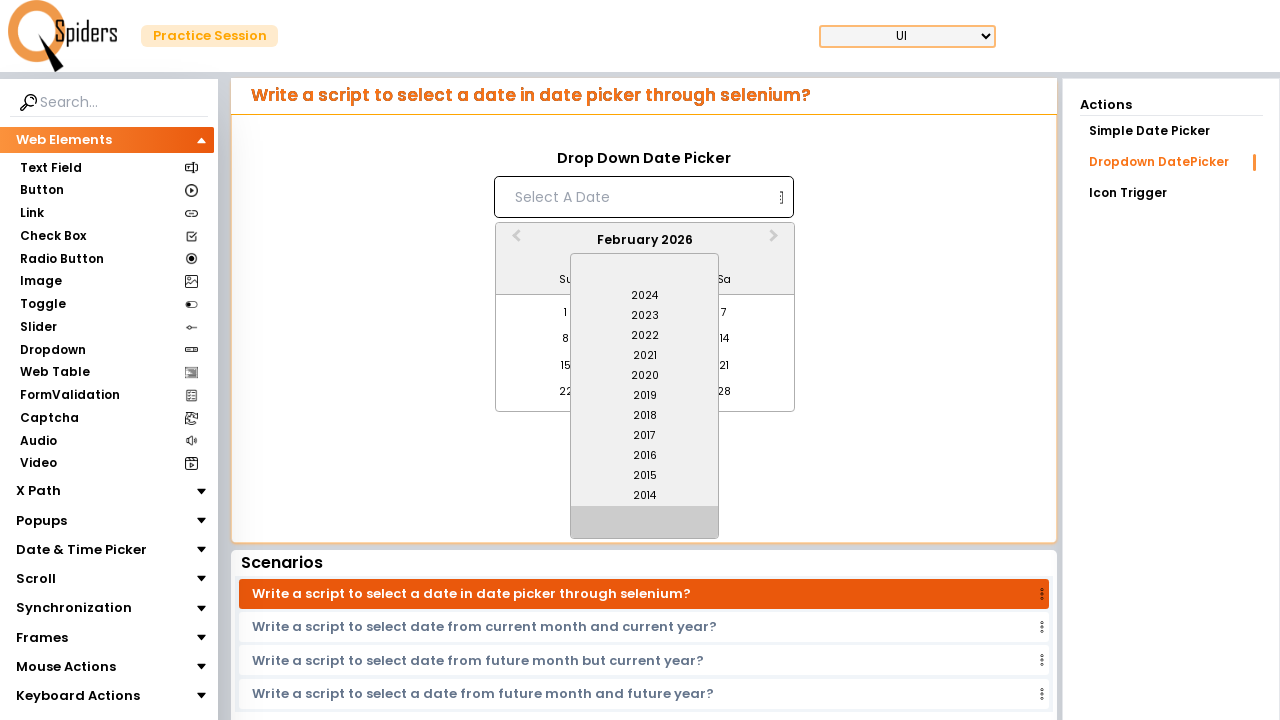

Clicked previous years navigation arrow to find year 1998 at (645, 526) on a.react-datepicker__navigation.react-datepicker__navigation--years.react-datepic
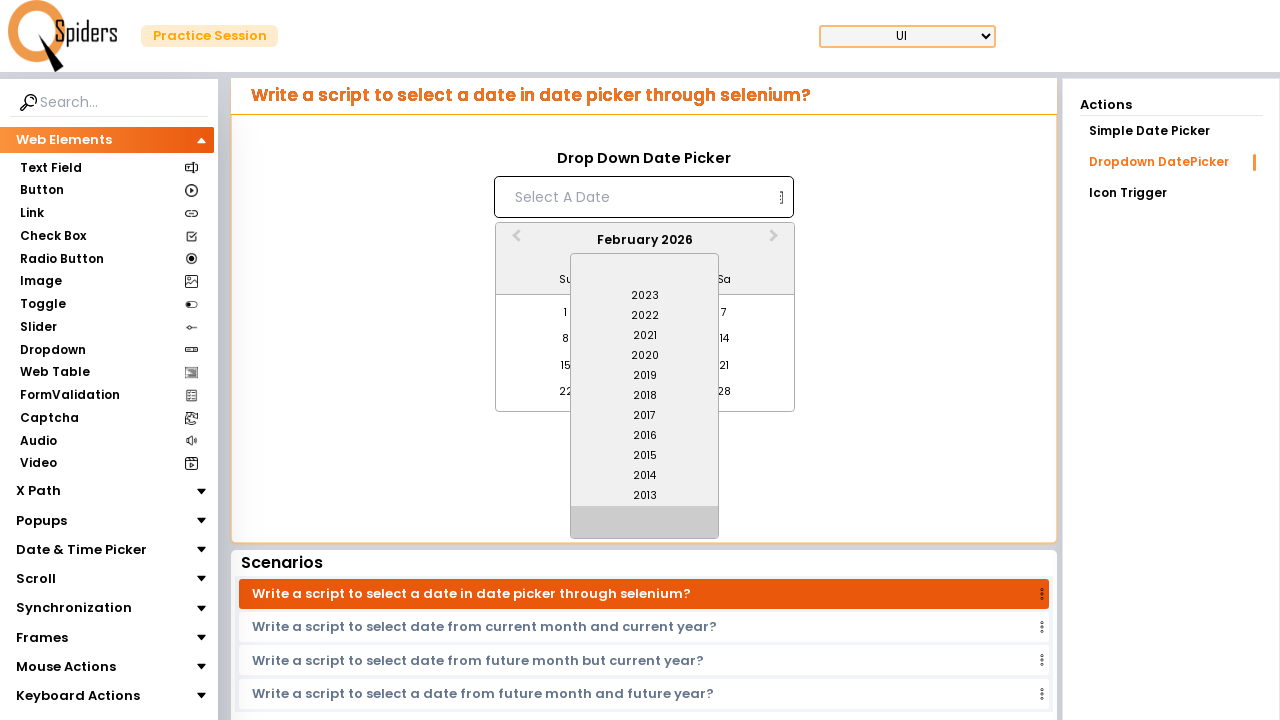

Clicked previous years navigation arrow to find year 1998 at (645, 526) on a.react-datepicker__navigation.react-datepicker__navigation--years.react-datepic
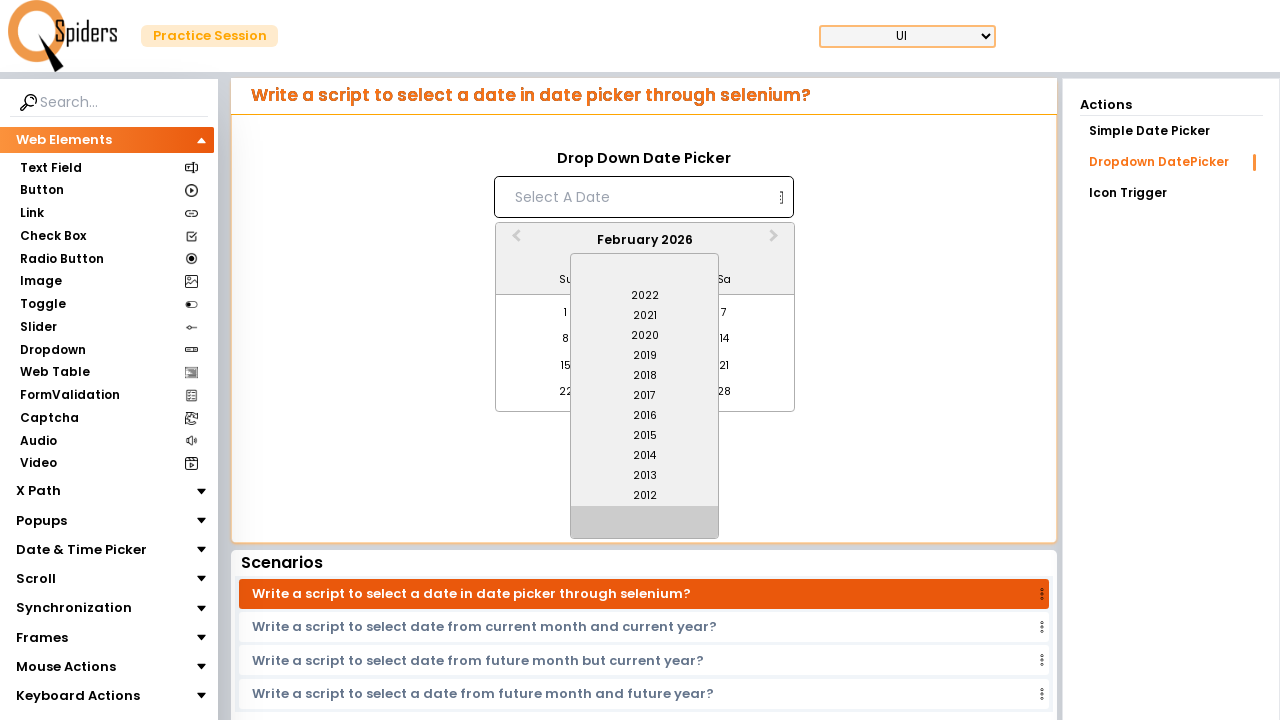

Clicked previous years navigation arrow to find year 1998 at (645, 526) on a.react-datepicker__navigation.react-datepicker__navigation--years.react-datepic
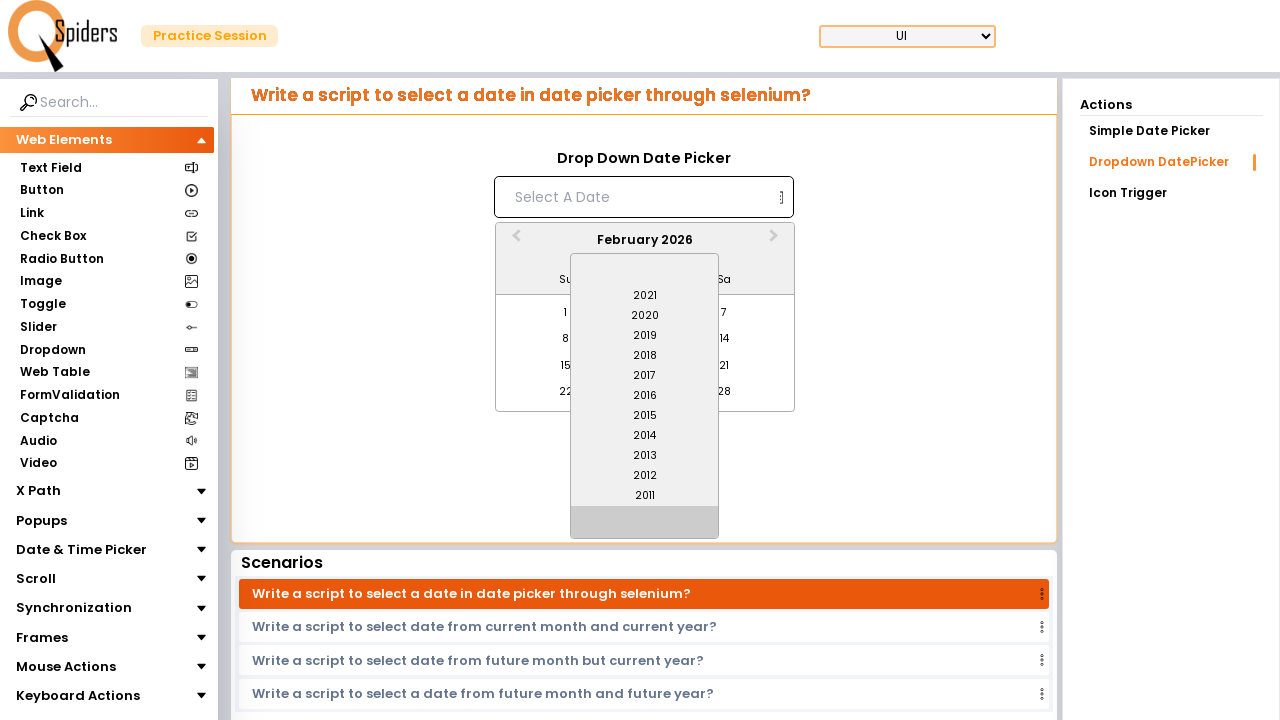

Clicked previous years navigation arrow to find year 1998 at (645, 526) on a.react-datepicker__navigation.react-datepicker__navigation--years.react-datepic
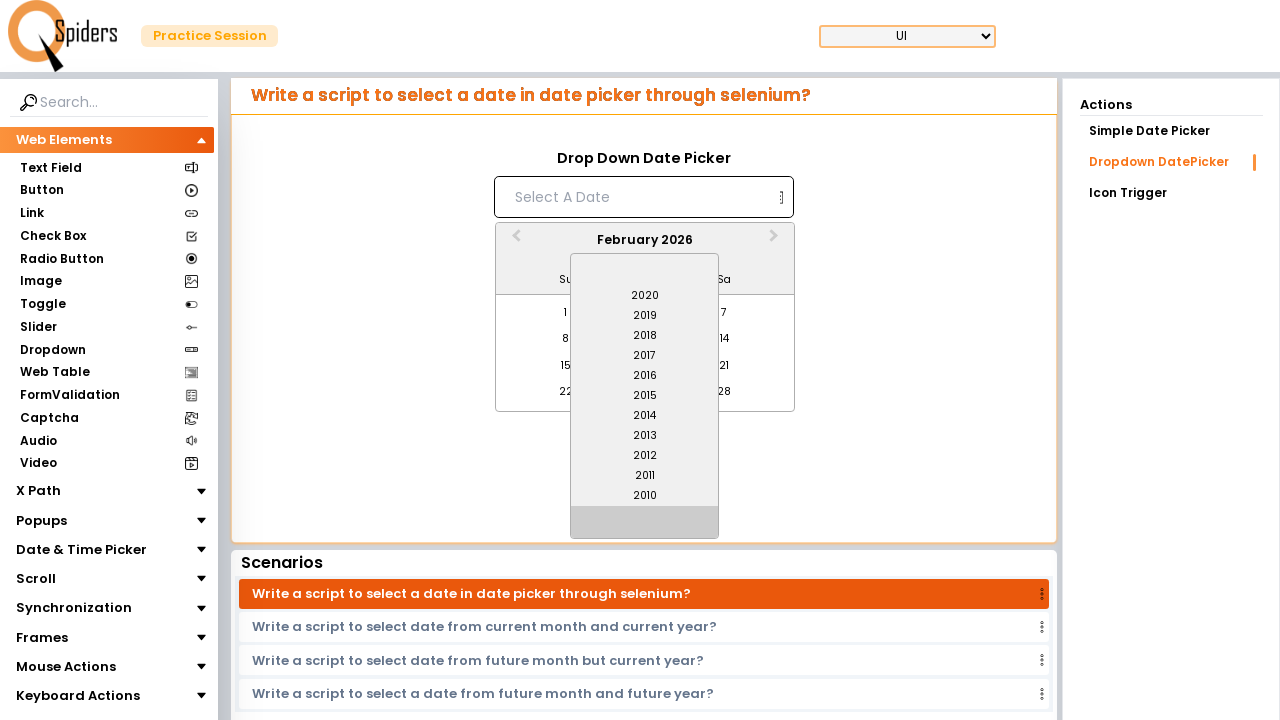

Clicked previous years navigation arrow to find year 1998 at (645, 526) on a.react-datepicker__navigation.react-datepicker__navigation--years.react-datepic
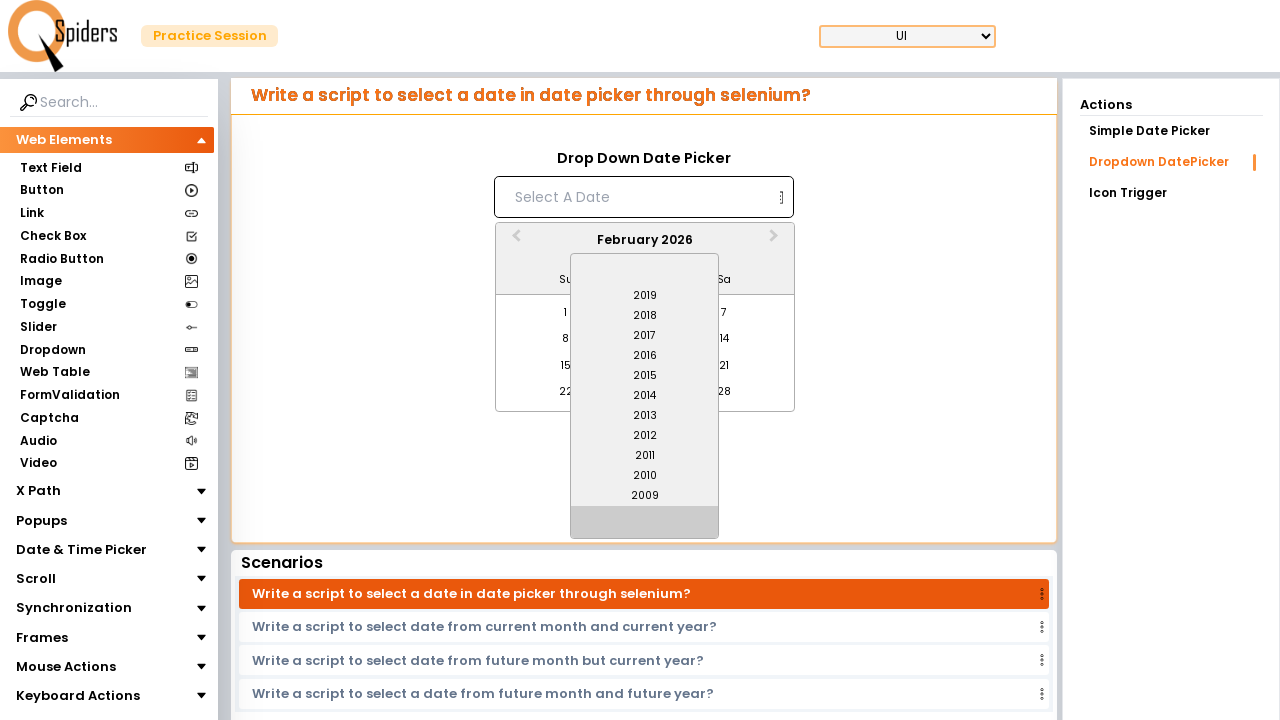

Clicked previous years navigation arrow to find year 1998 at (645, 526) on a.react-datepicker__navigation.react-datepicker__navigation--years.react-datepic
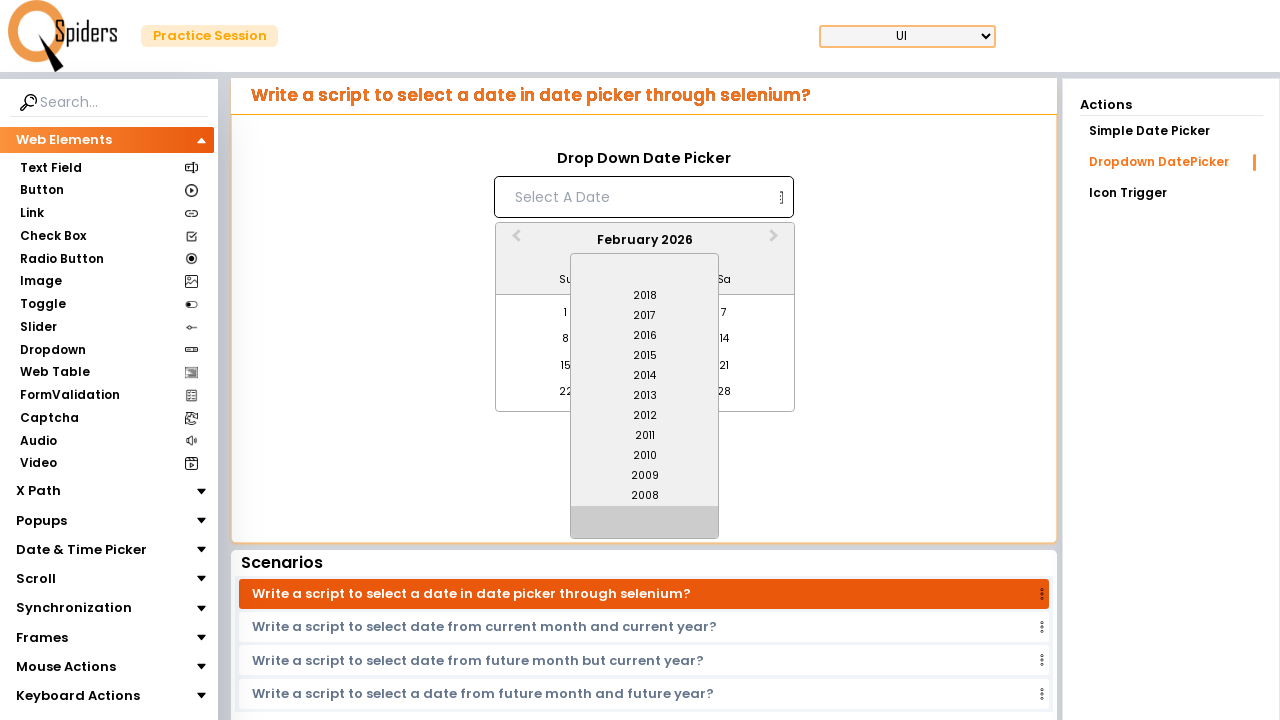

Clicked previous years navigation arrow to find year 1998 at (645, 526) on a.react-datepicker__navigation.react-datepicker__navigation--years.react-datepic
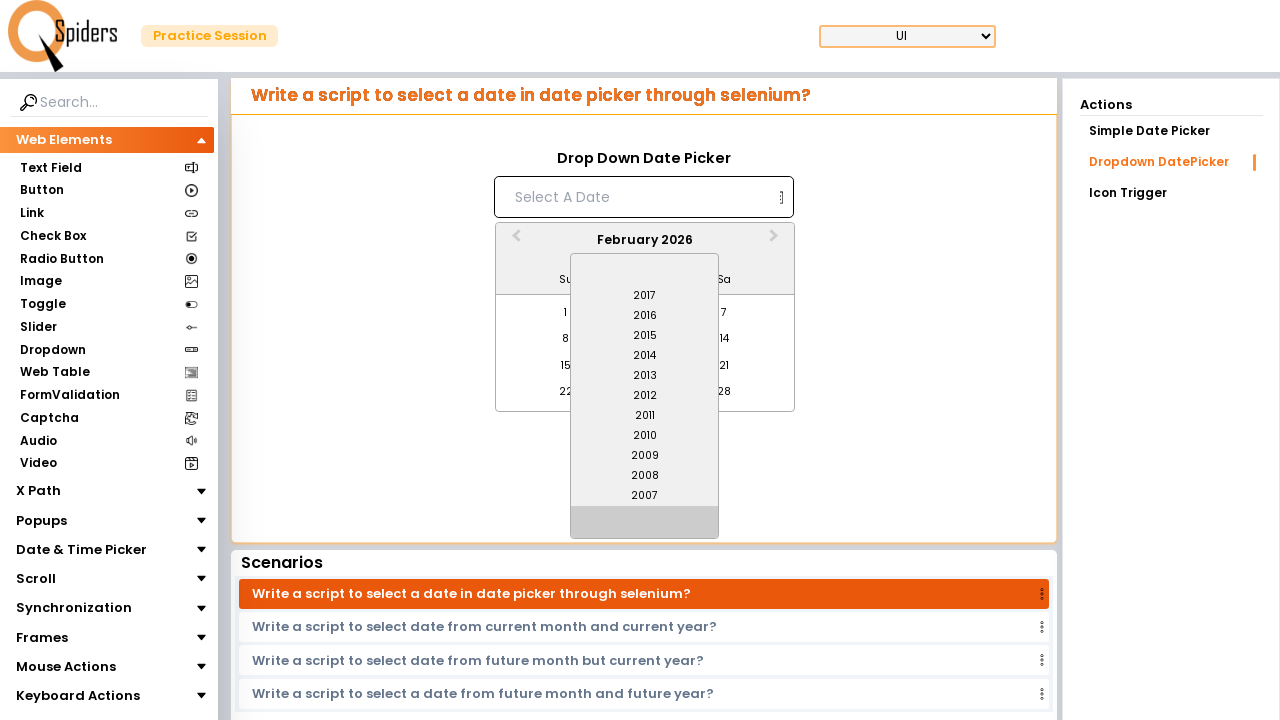

Clicked previous years navigation arrow to find year 1998 at (645, 526) on a.react-datepicker__navigation.react-datepicker__navigation--years.react-datepic
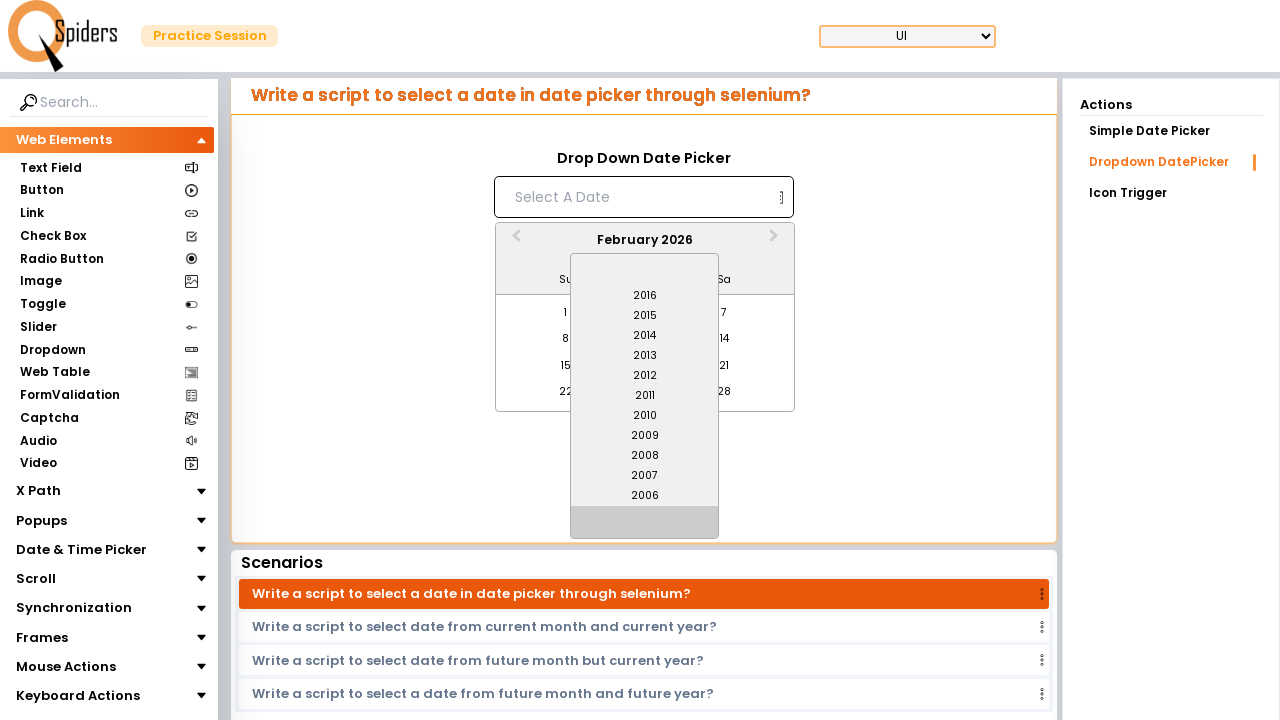

Clicked previous years navigation arrow to find year 1998 at (645, 526) on a.react-datepicker__navigation.react-datepicker__navigation--years.react-datepic
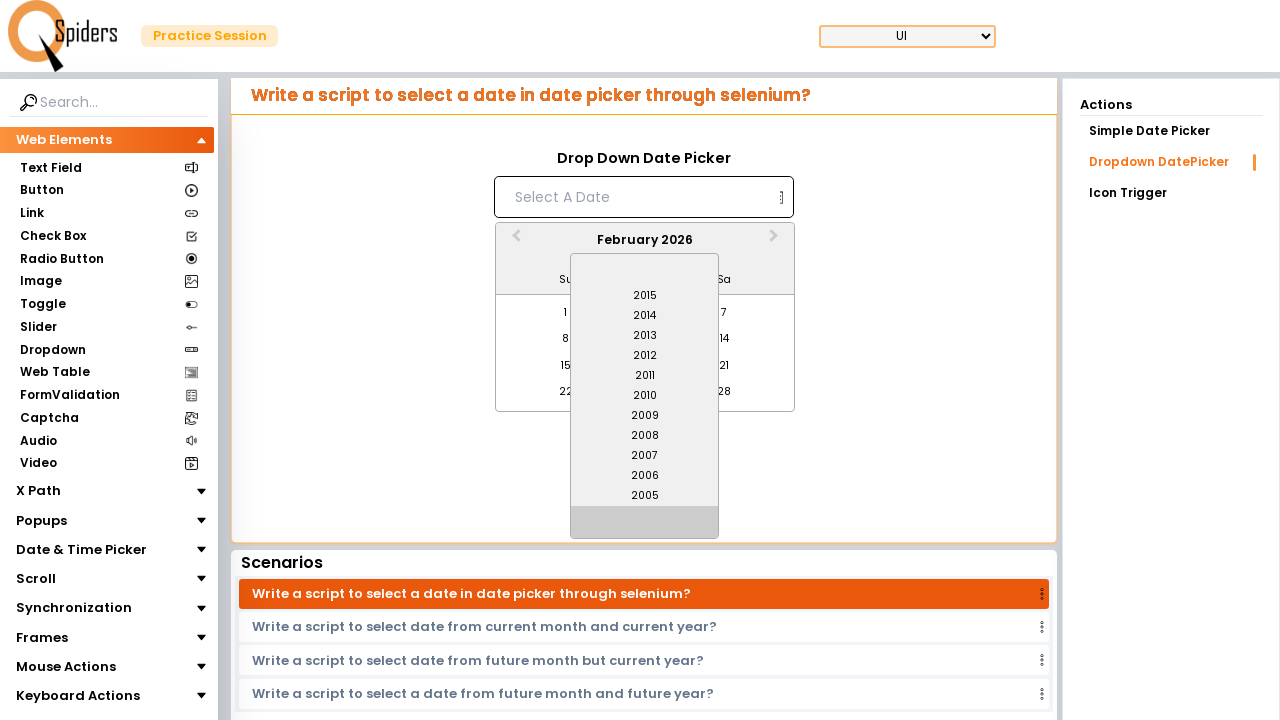

Clicked previous years navigation arrow to find year 1998 at (645, 526) on a.react-datepicker__navigation.react-datepicker__navigation--years.react-datepic
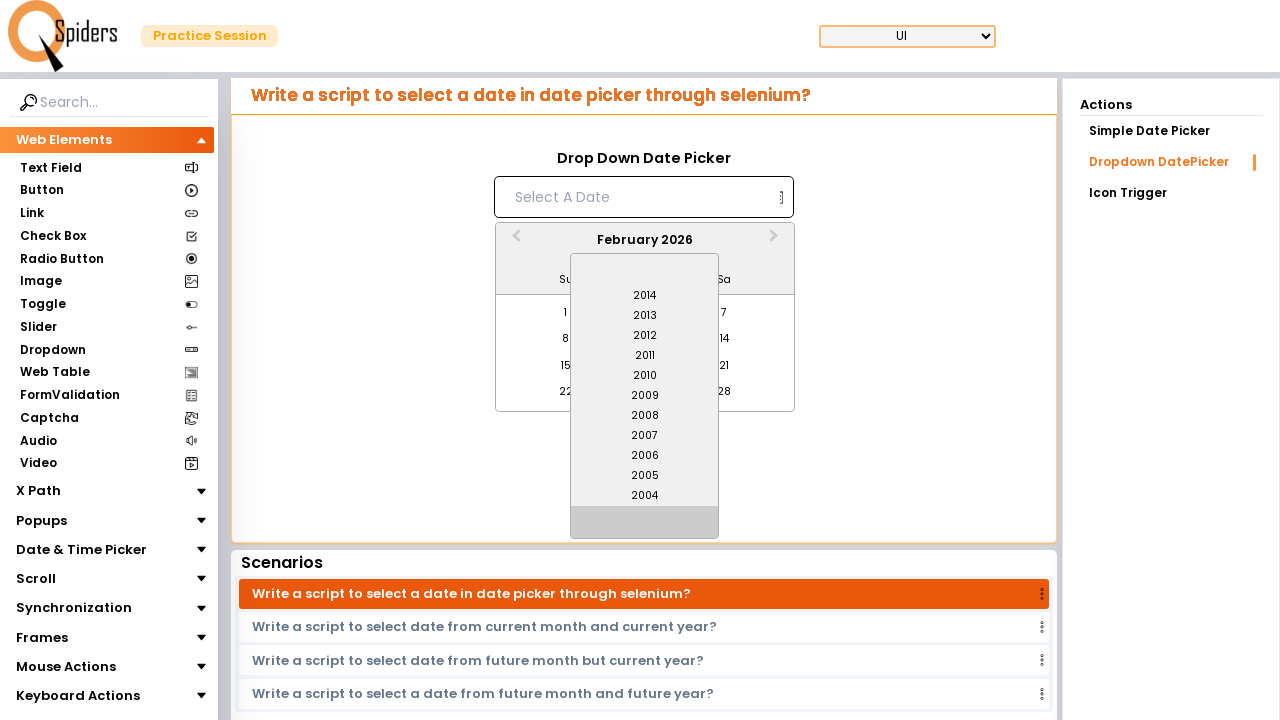

Clicked previous years navigation arrow to find year 1998 at (645, 526) on a.react-datepicker__navigation.react-datepicker__navigation--years.react-datepic
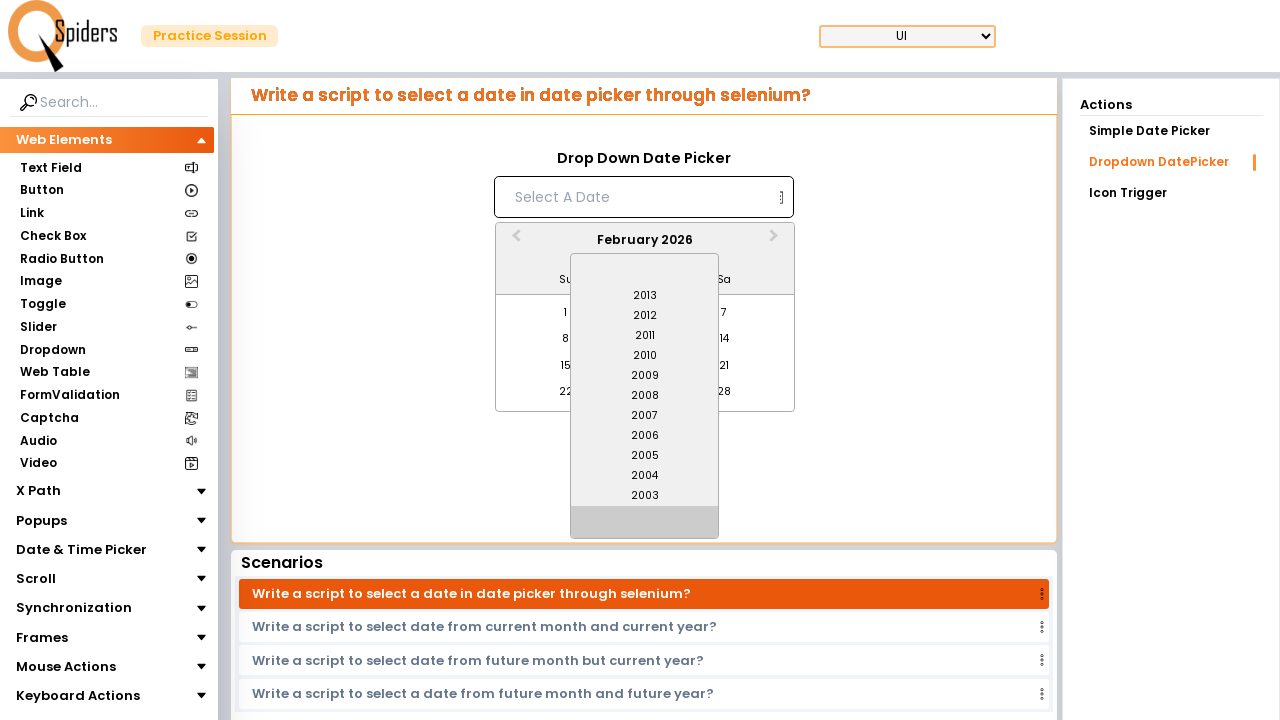

Clicked previous years navigation arrow to find year 1998 at (645, 526) on a.react-datepicker__navigation.react-datepicker__navigation--years.react-datepic
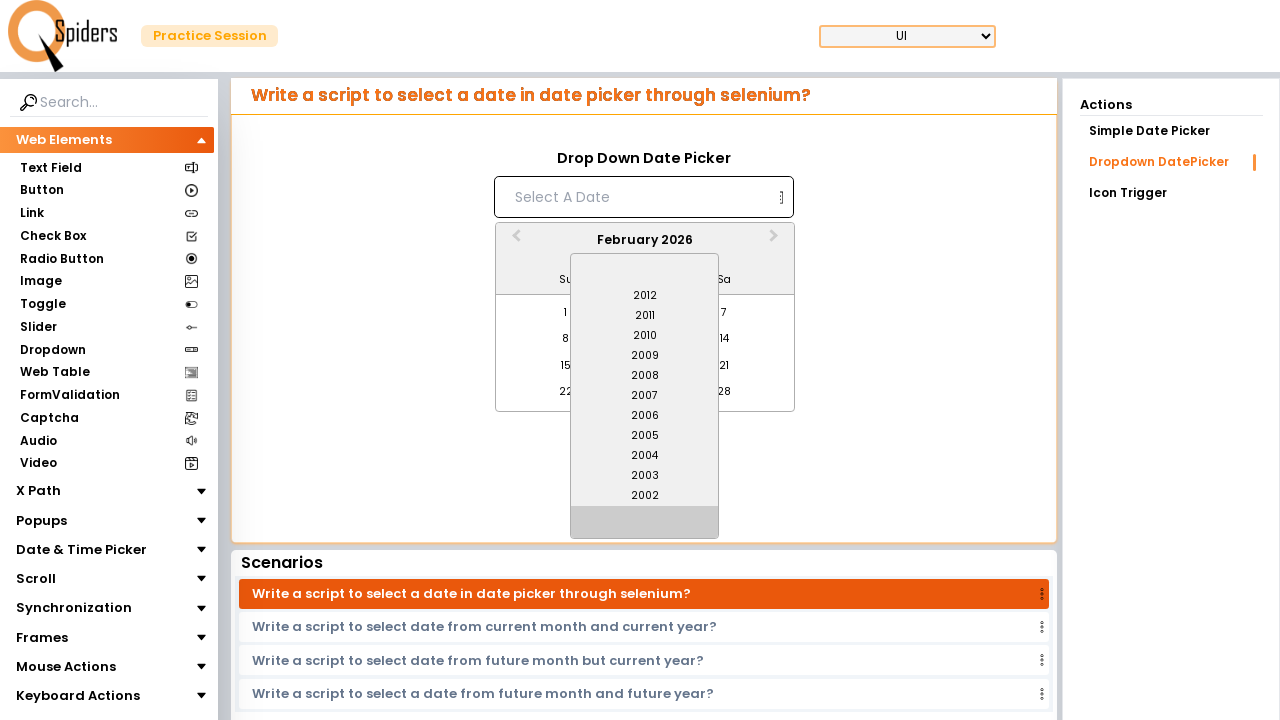

Clicked previous years navigation arrow to find year 1998 at (645, 526) on a.react-datepicker__navigation.react-datepicker__navigation--years.react-datepic
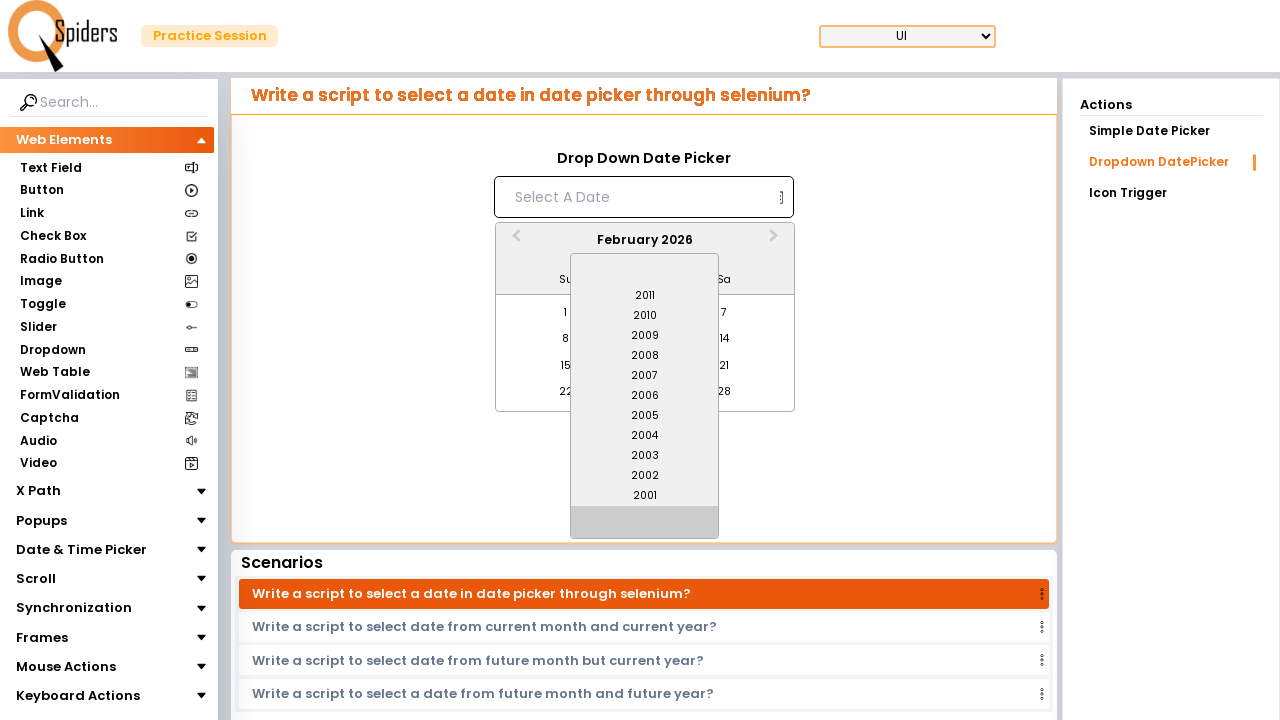

Clicked previous years navigation arrow to find year 1998 at (645, 526) on a.react-datepicker__navigation.react-datepicker__navigation--years.react-datepic
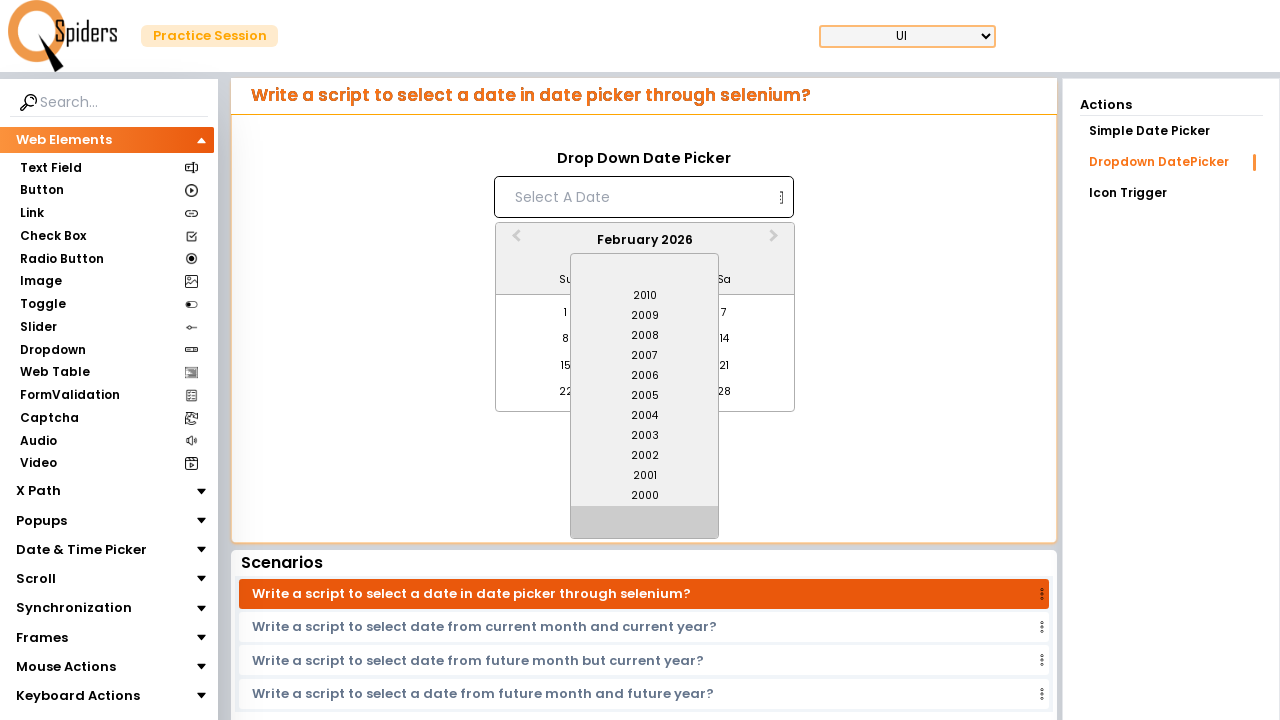

Clicked previous years navigation arrow to find year 1998 at (645, 526) on a.react-datepicker__navigation.react-datepicker__navigation--years.react-datepic
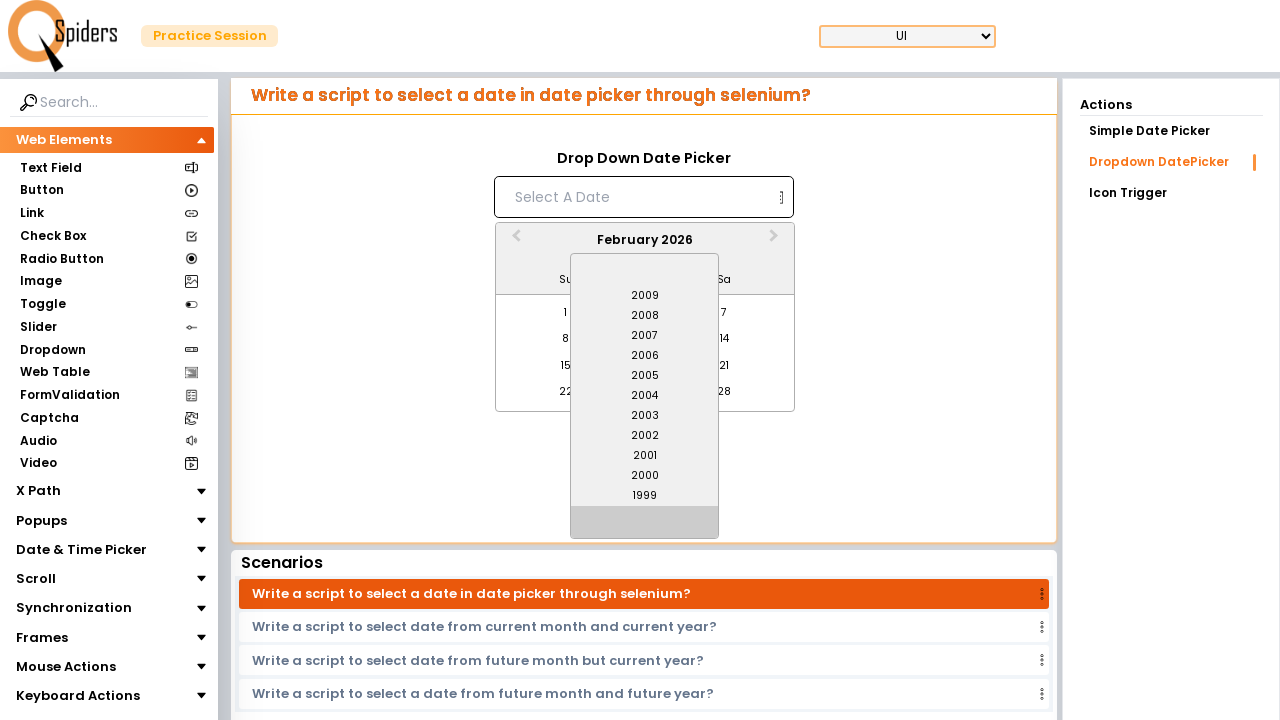

Clicked previous years navigation arrow to find year 1998 at (645, 526) on a.react-datepicker__navigation.react-datepicker__navigation--years.react-datepic
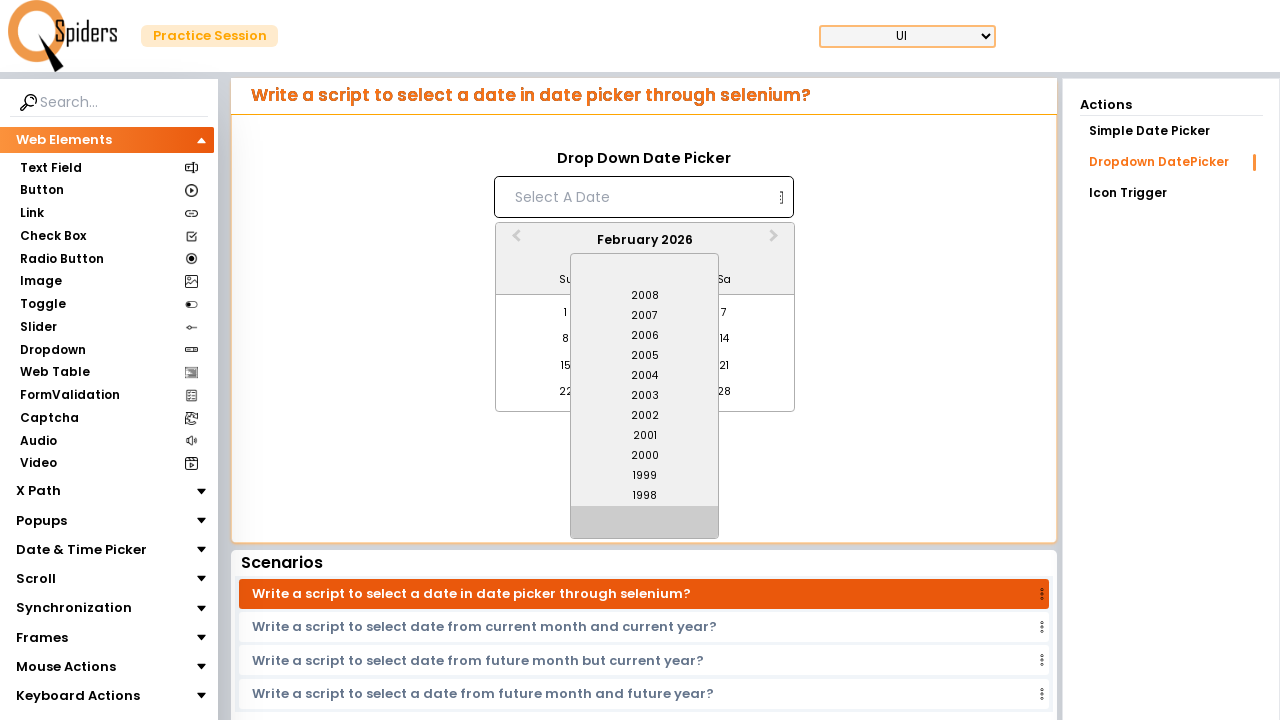

Selected year 1998 at (645, 496) on div:text('1998')
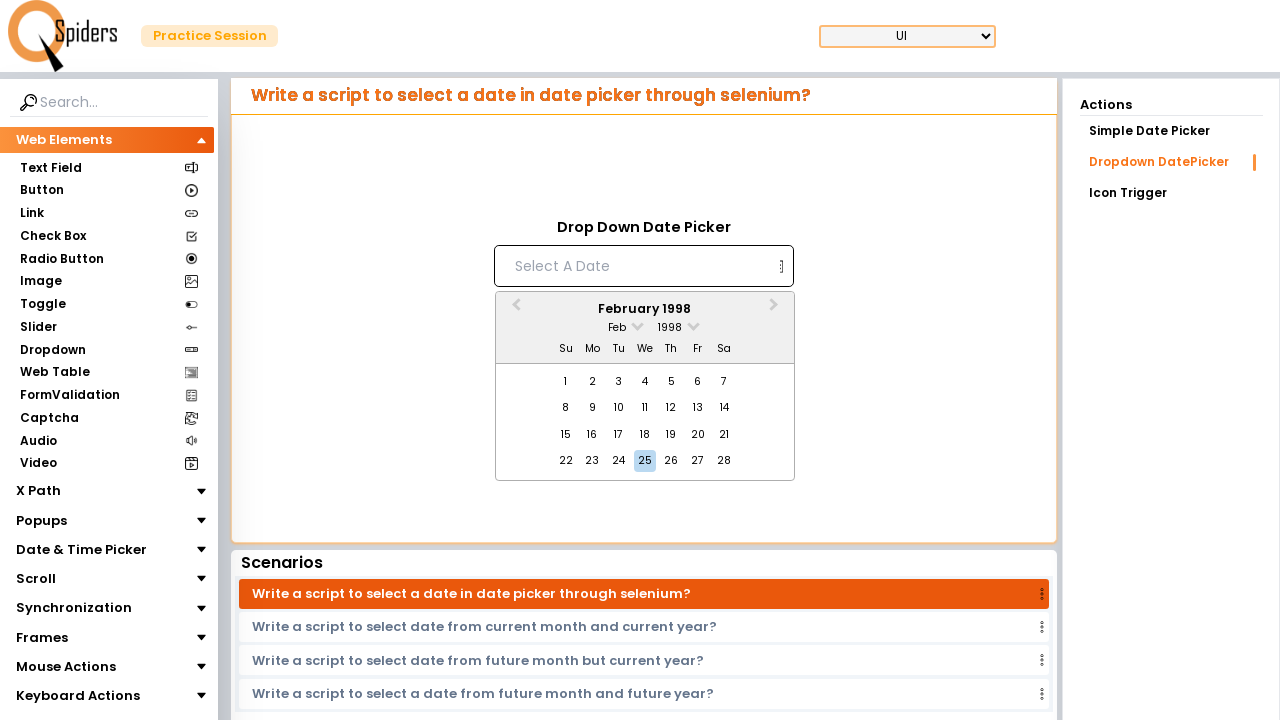

Clicked month dropdown arrow at (637, 324) on span.react-datepicker__month-read-view--down-arrow
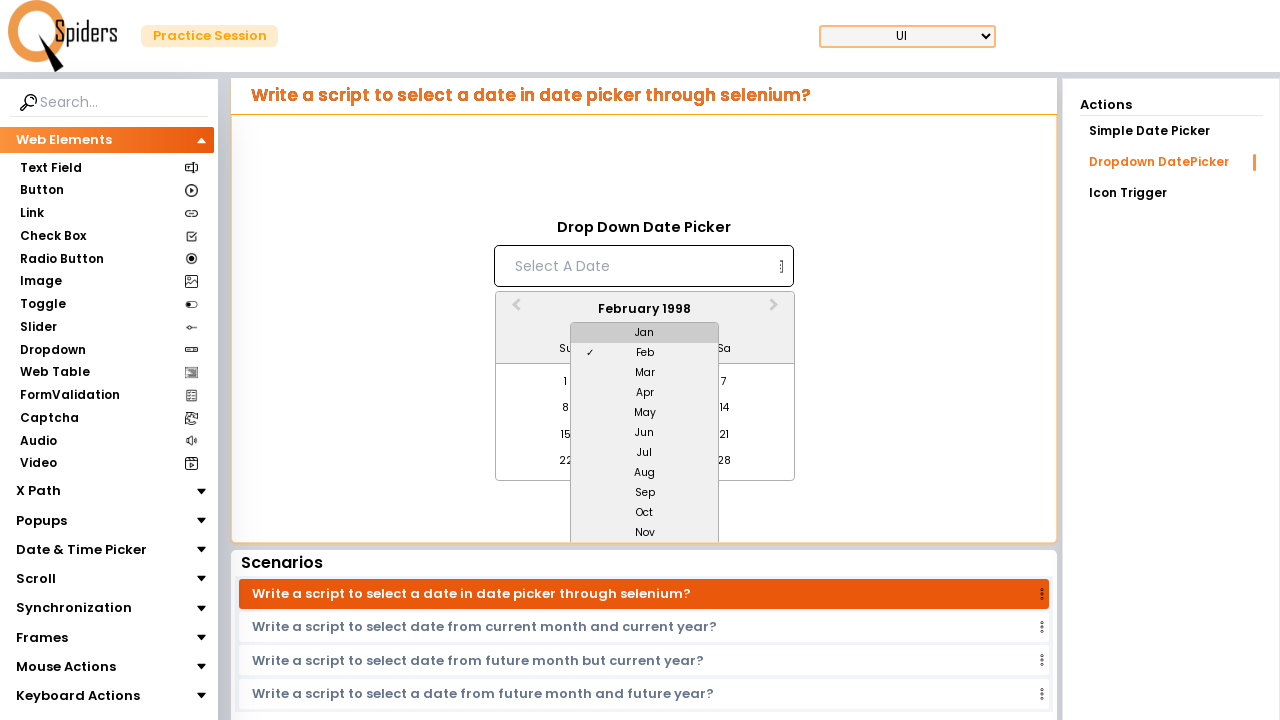

Selected month Mar at (645, 373) on div:text('Mar')
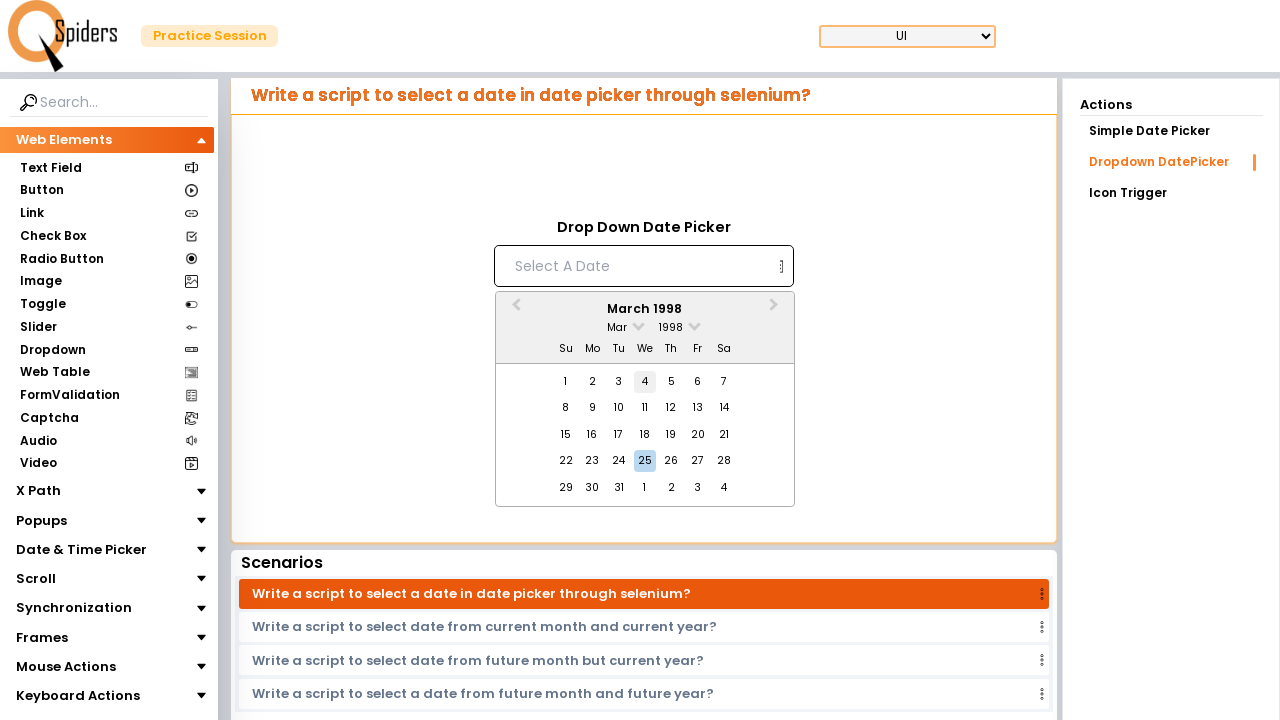

Selected day 5 at (671, 382) on div:text('5')
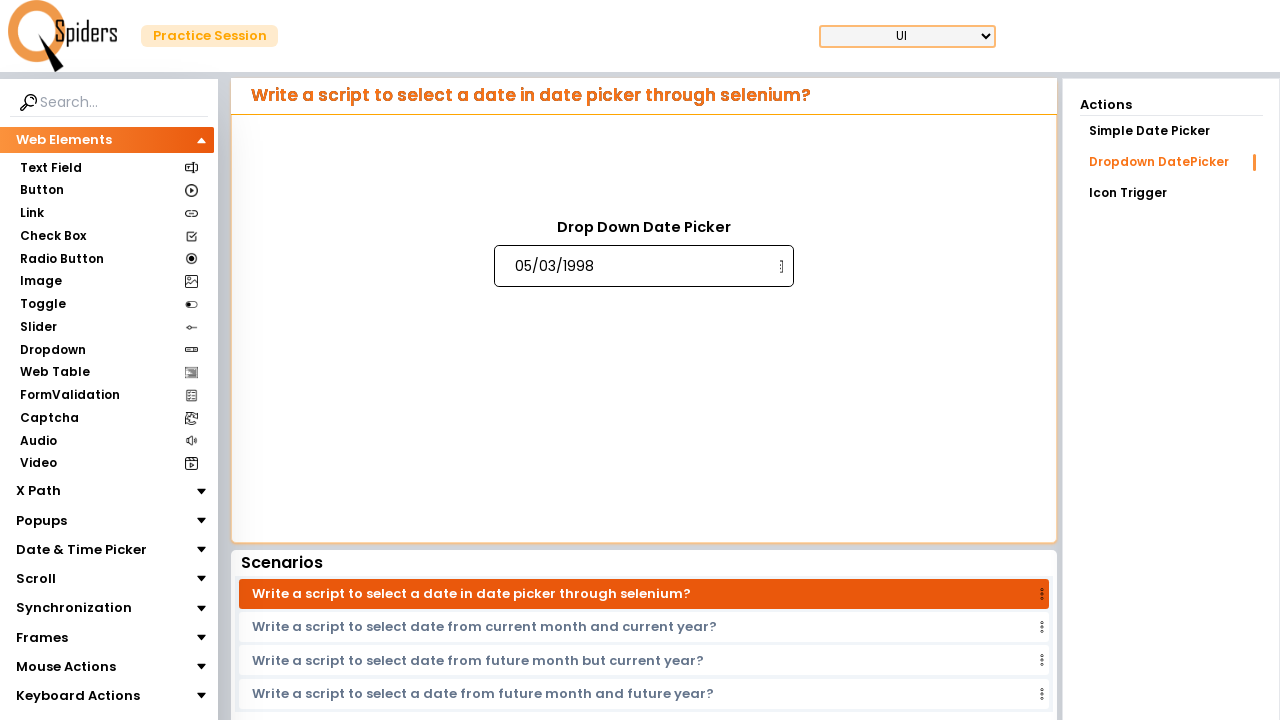

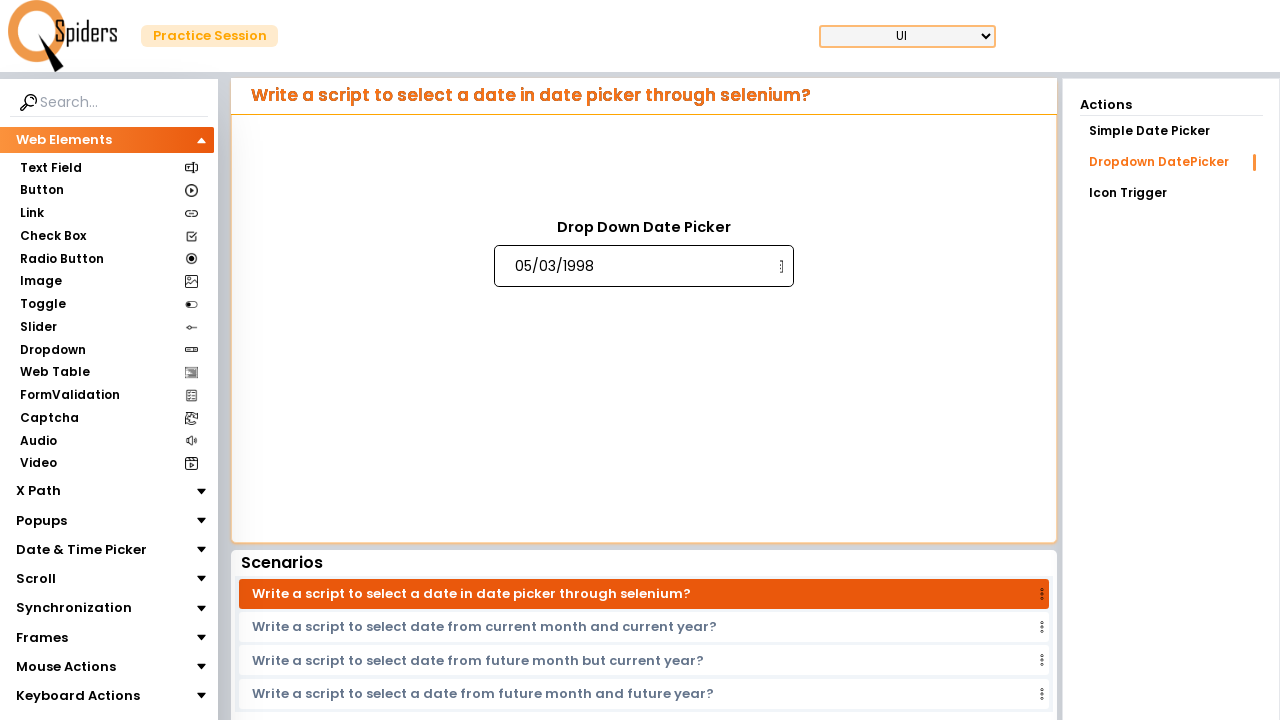